Automates a math challenge form by extracting a value from an element attribute, calculating a mathematical result using logarithm and sine functions, filling in the answer, selecting checkbox and radio button options, and submitting the form.

Starting URL: http://suninjuly.github.io/get_attribute.html

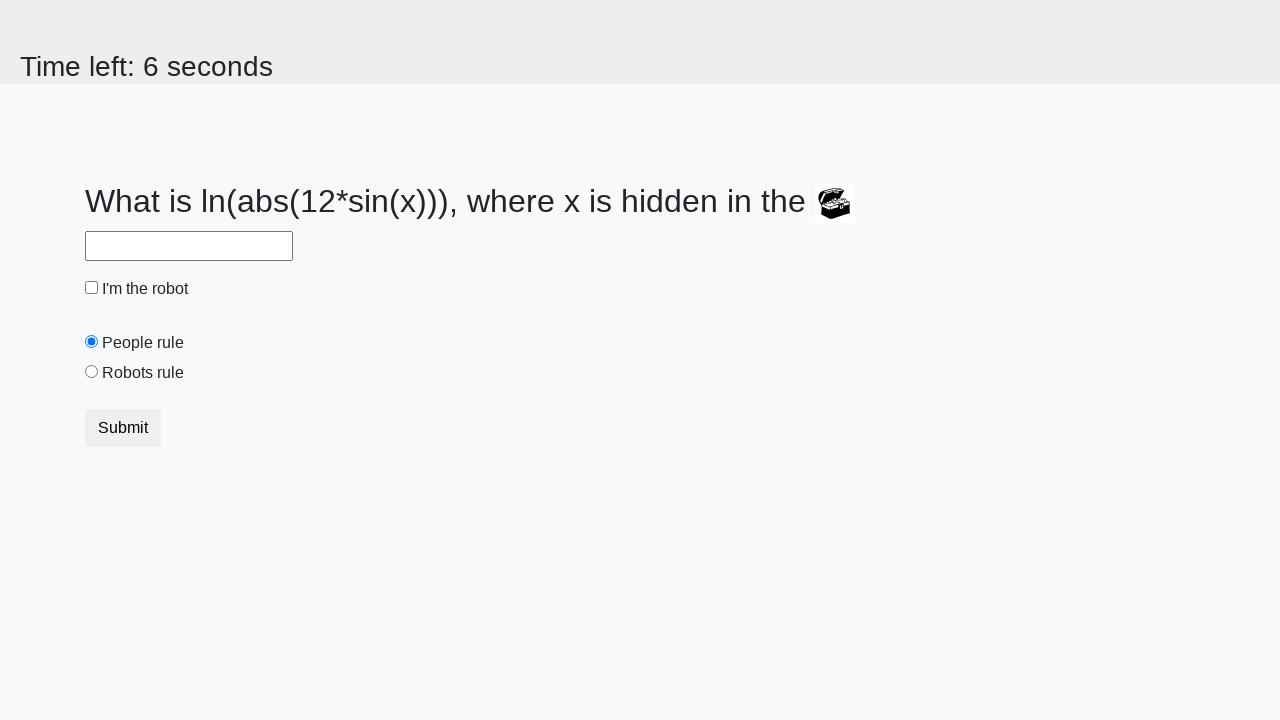

Located the treasure element with hidden valuex attribute
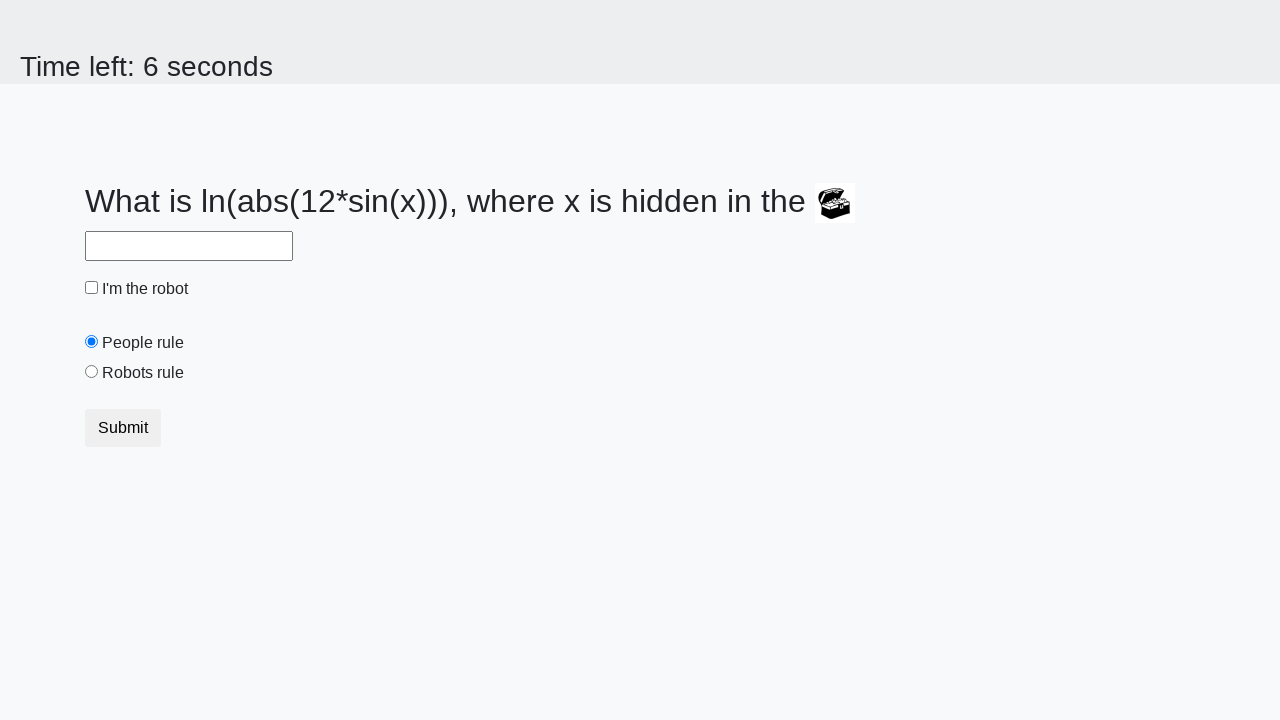

Extracted valuex attribute from treasure element: 46
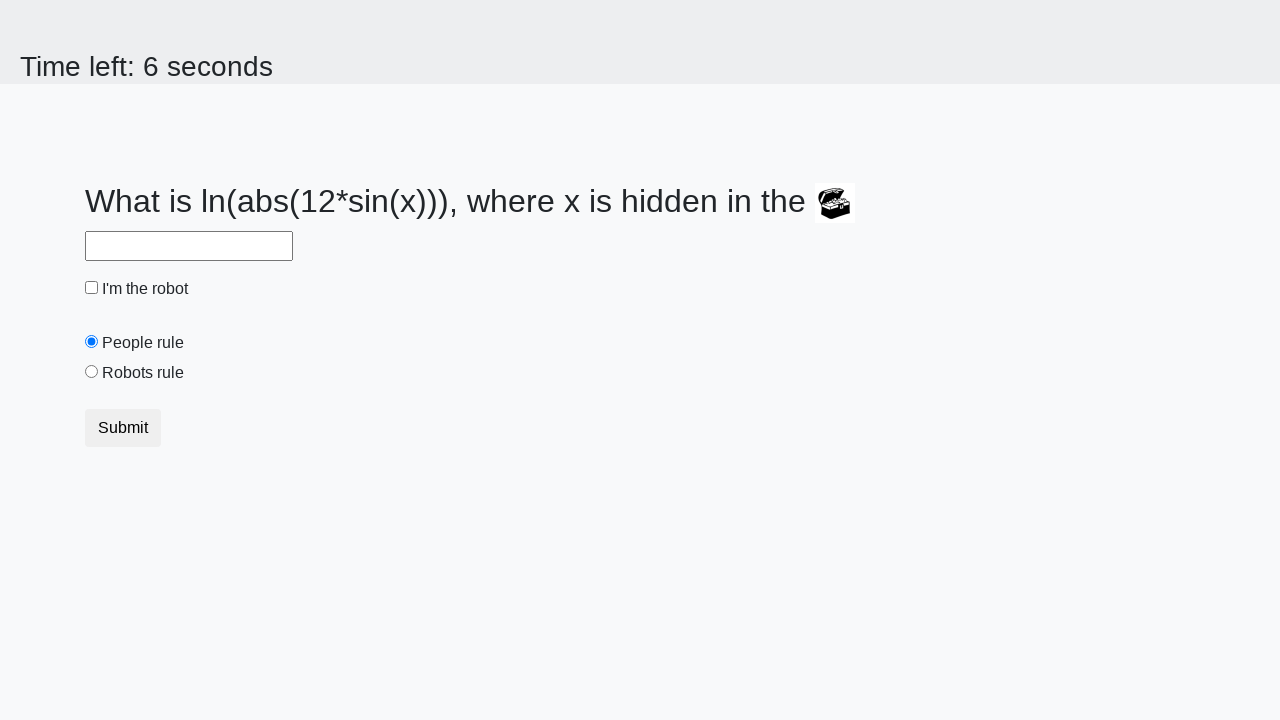

Calculated answer using logarithm and sine functions: 2.3815312154949178
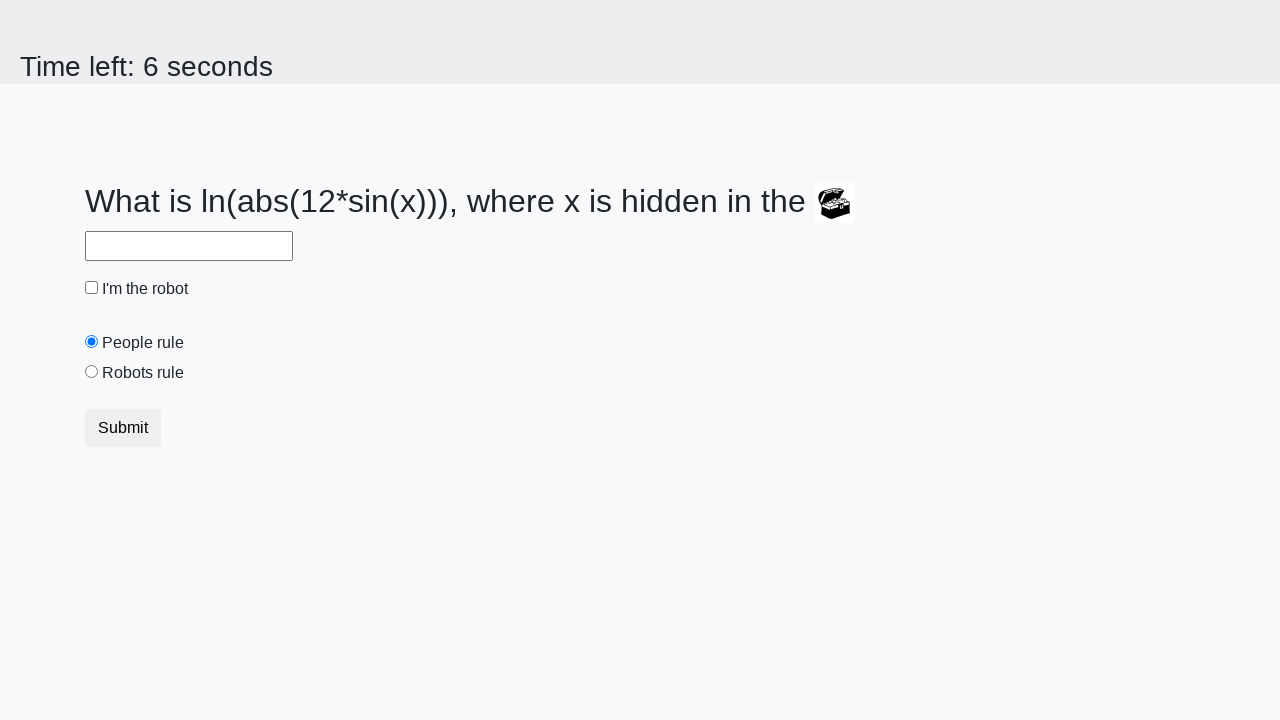

Filled answer field with calculated value: 2.3815312154949178 on #answer
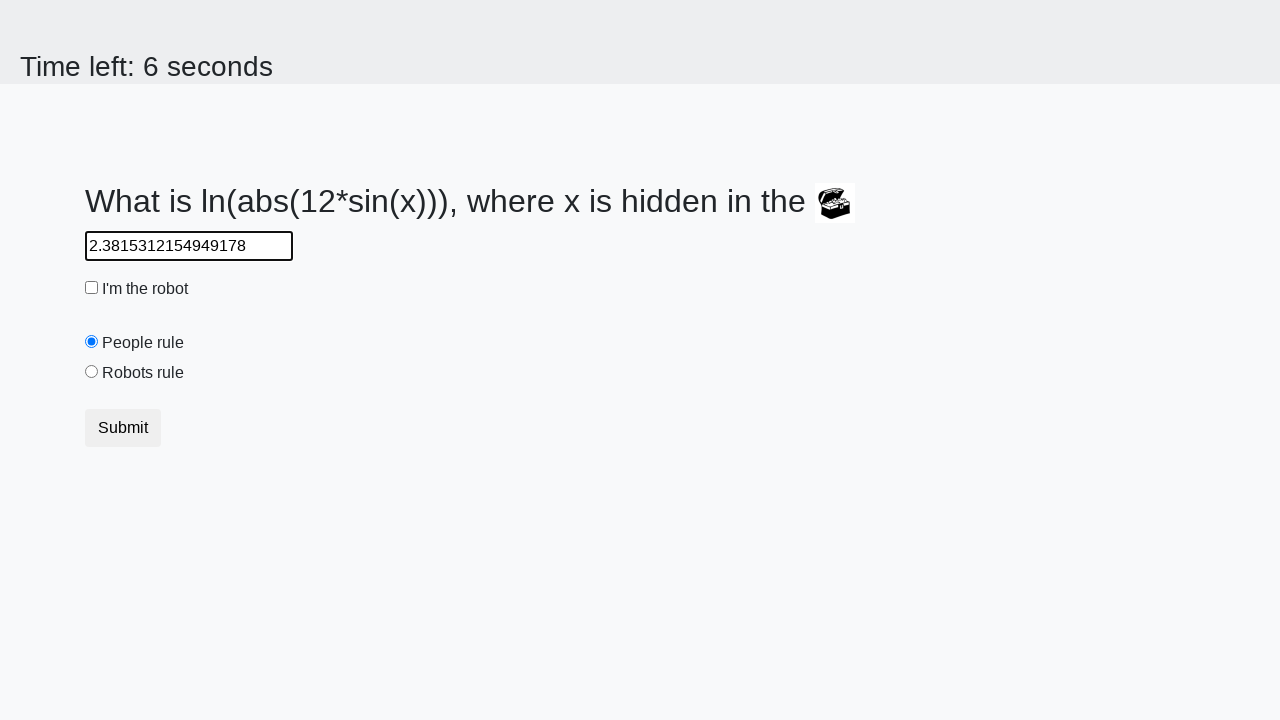

Checked the robot checkbox at (92, 288) on #robotCheckbox
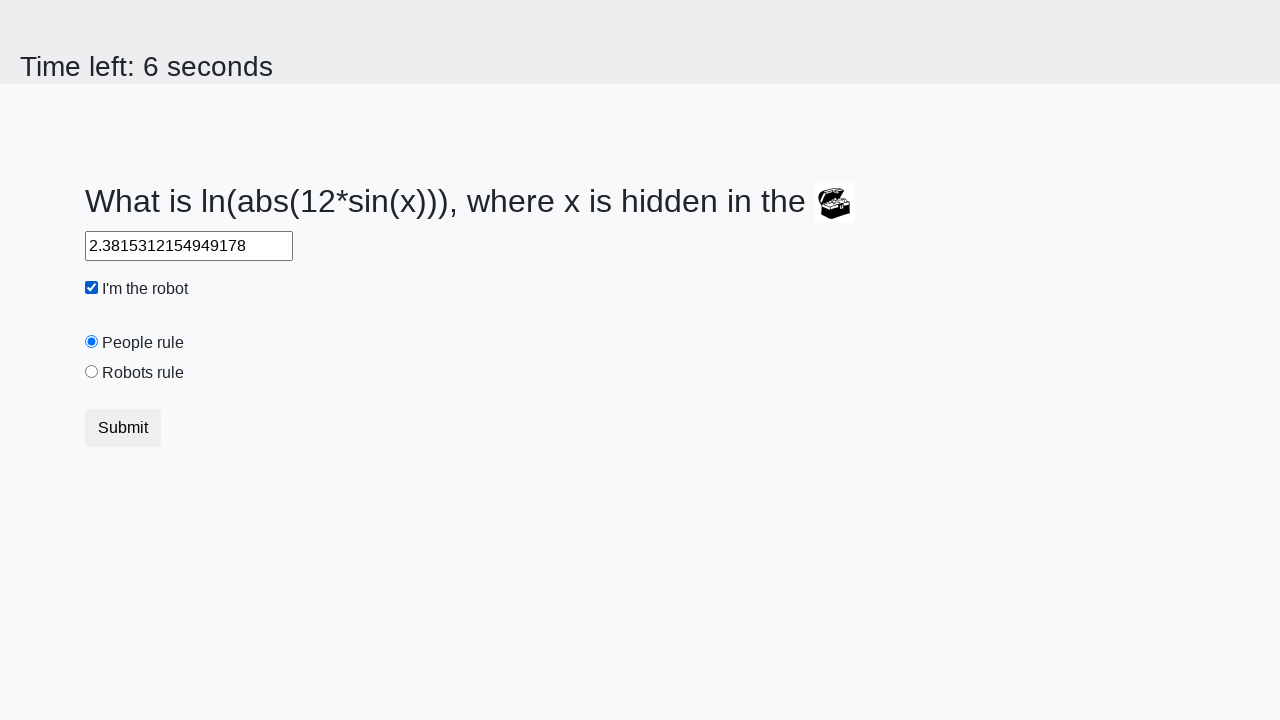

Selected the robots rule radio button at (92, 372) on #robotsRule
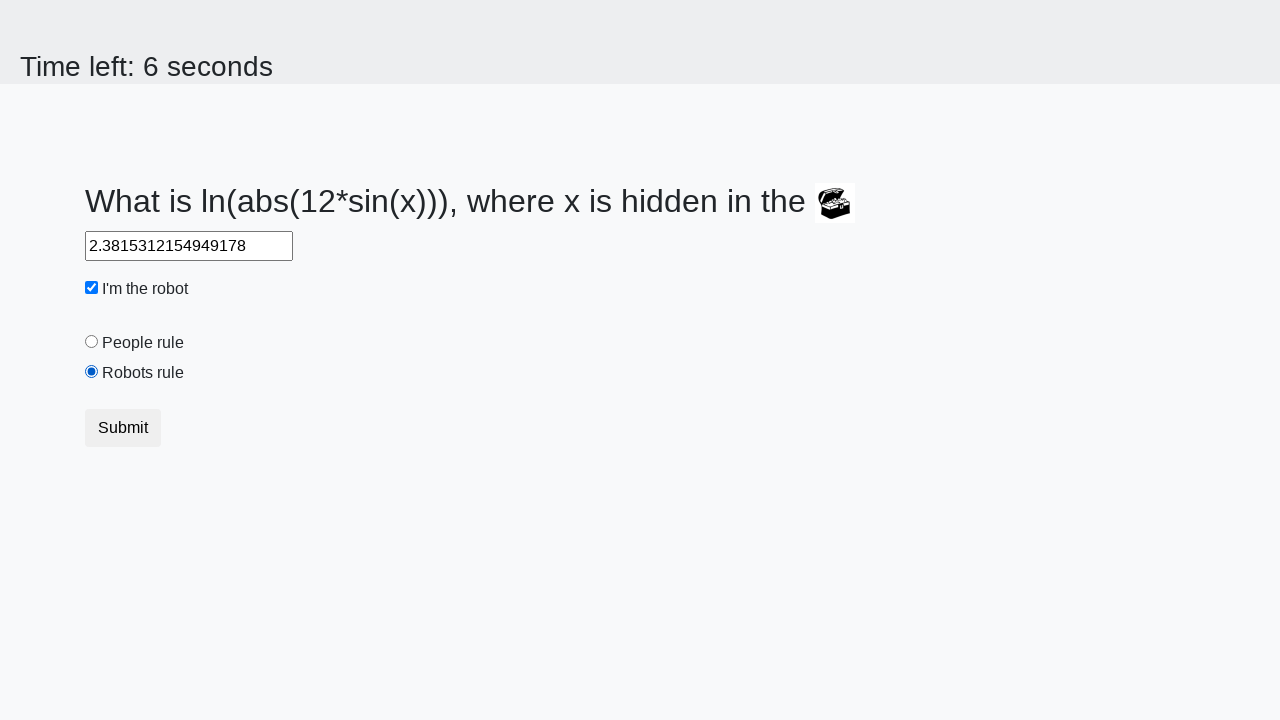

Clicked the submit button at (123, 428) on button.btn
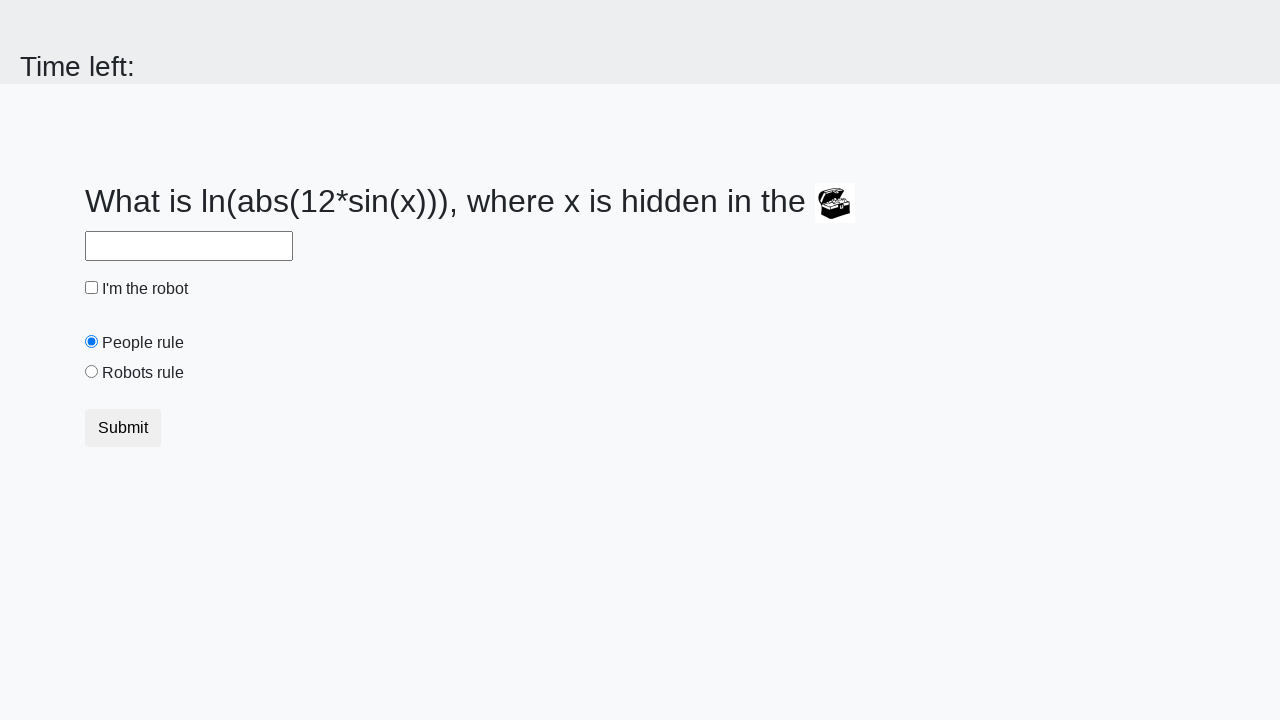

Waited for form submission to complete
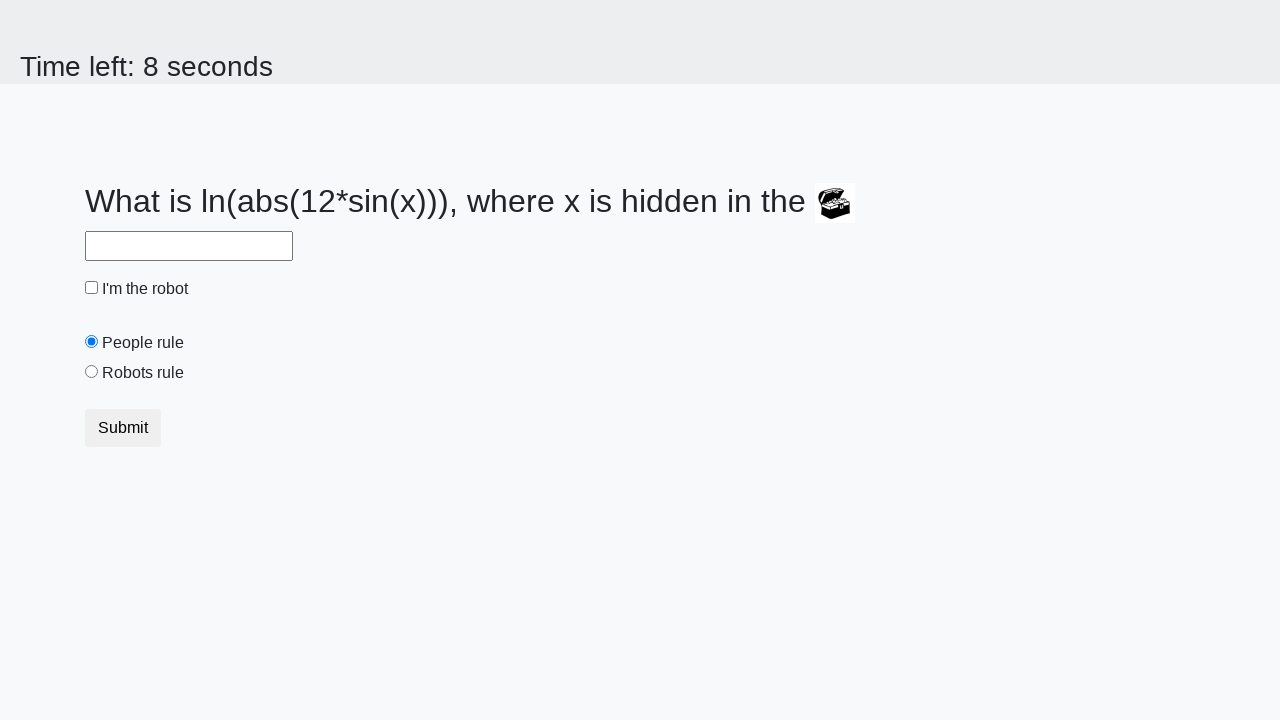

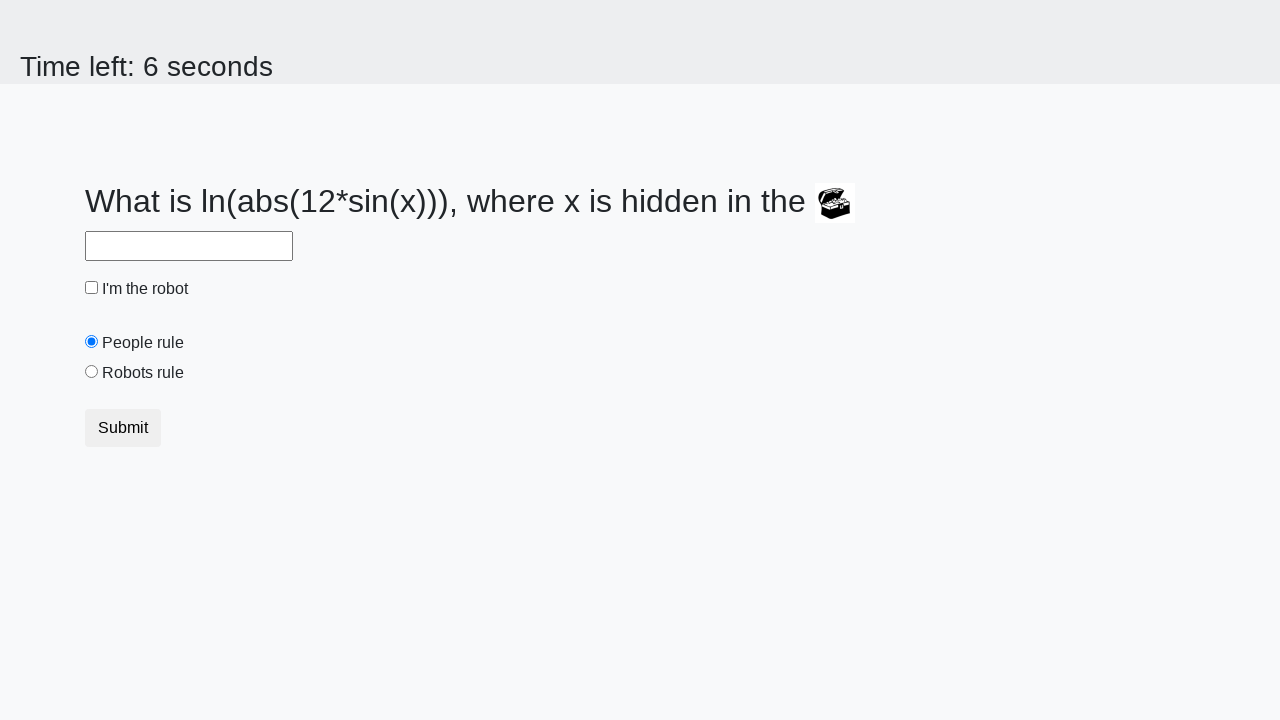